Tests old-style HTML select dropdown functionality by selecting options using different methods: by index, by visible text, and by value attribute.

Starting URL: https://demoqa.com/select-menu

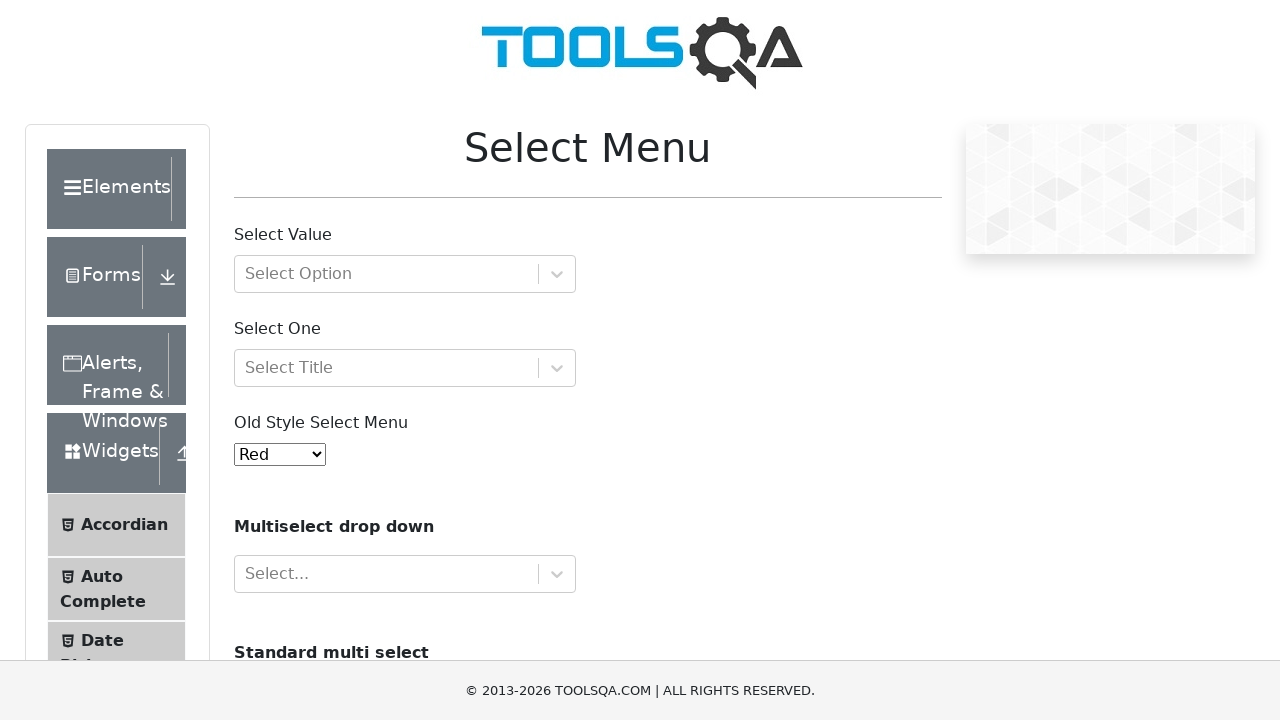

Old-style select menu element loaded
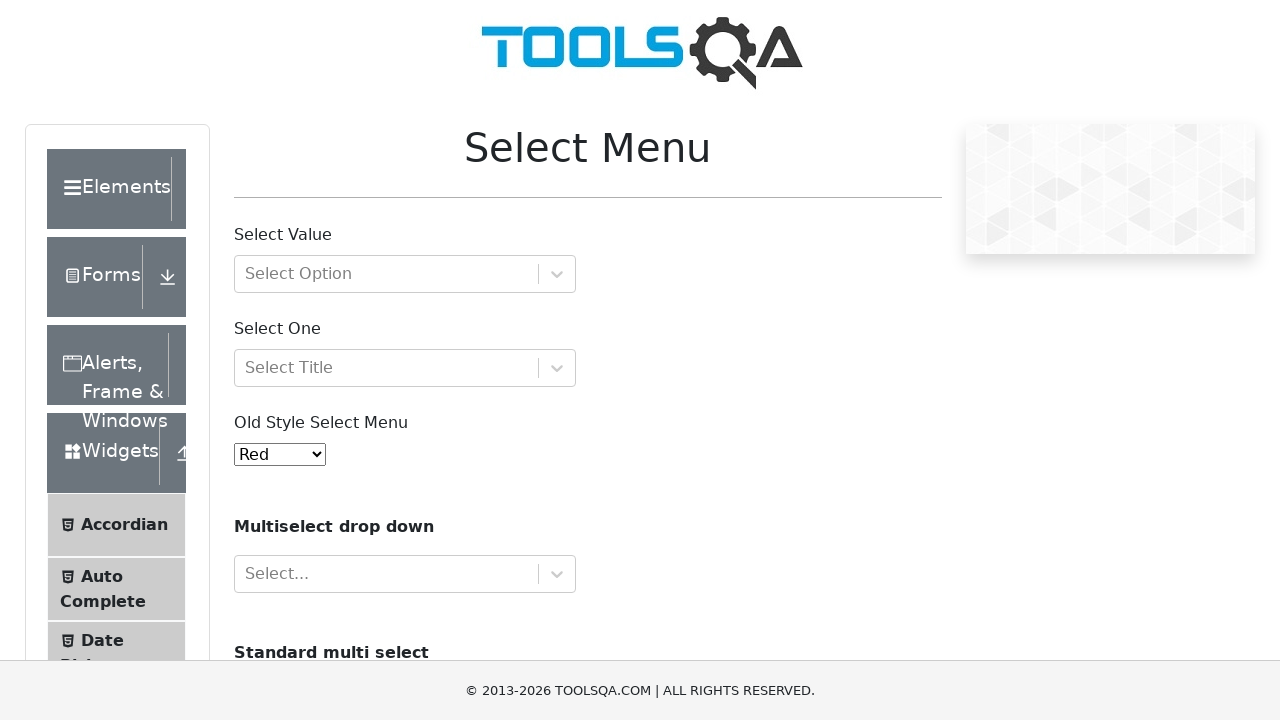

Selected 'Purple' option by index 4 on #oldSelectMenu
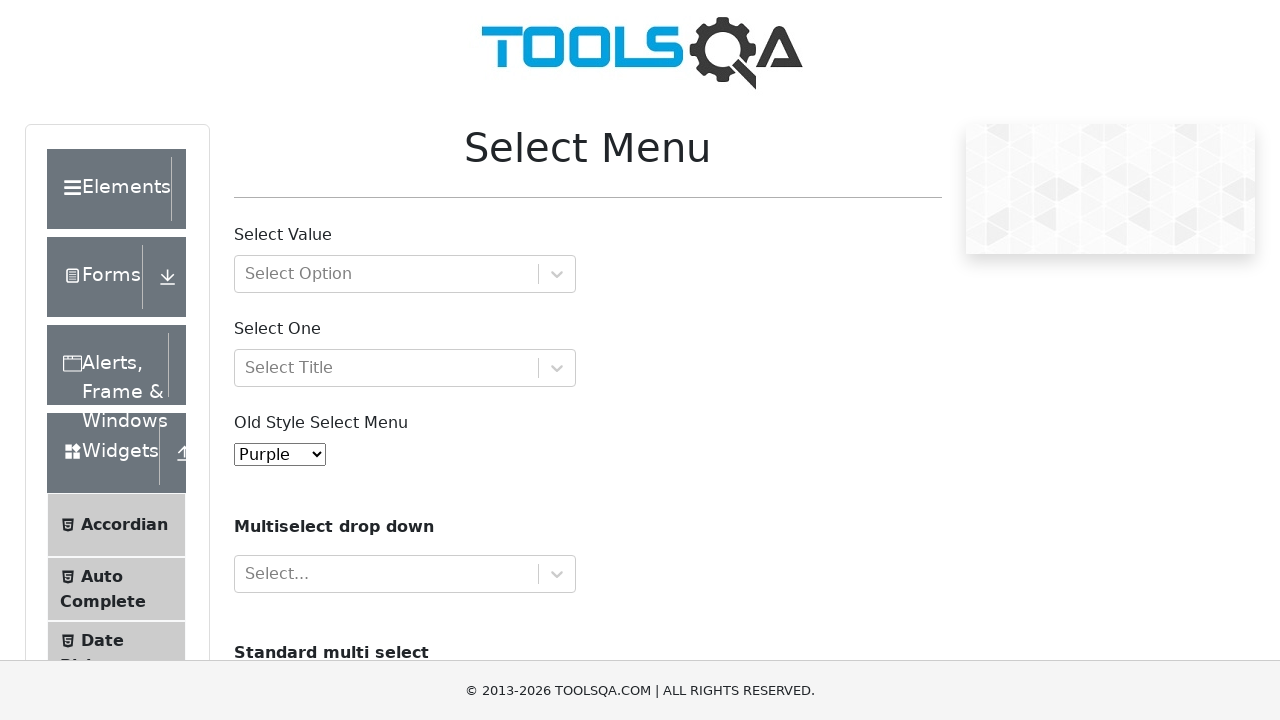

Selected 'Magenta' option by visible text on #oldSelectMenu
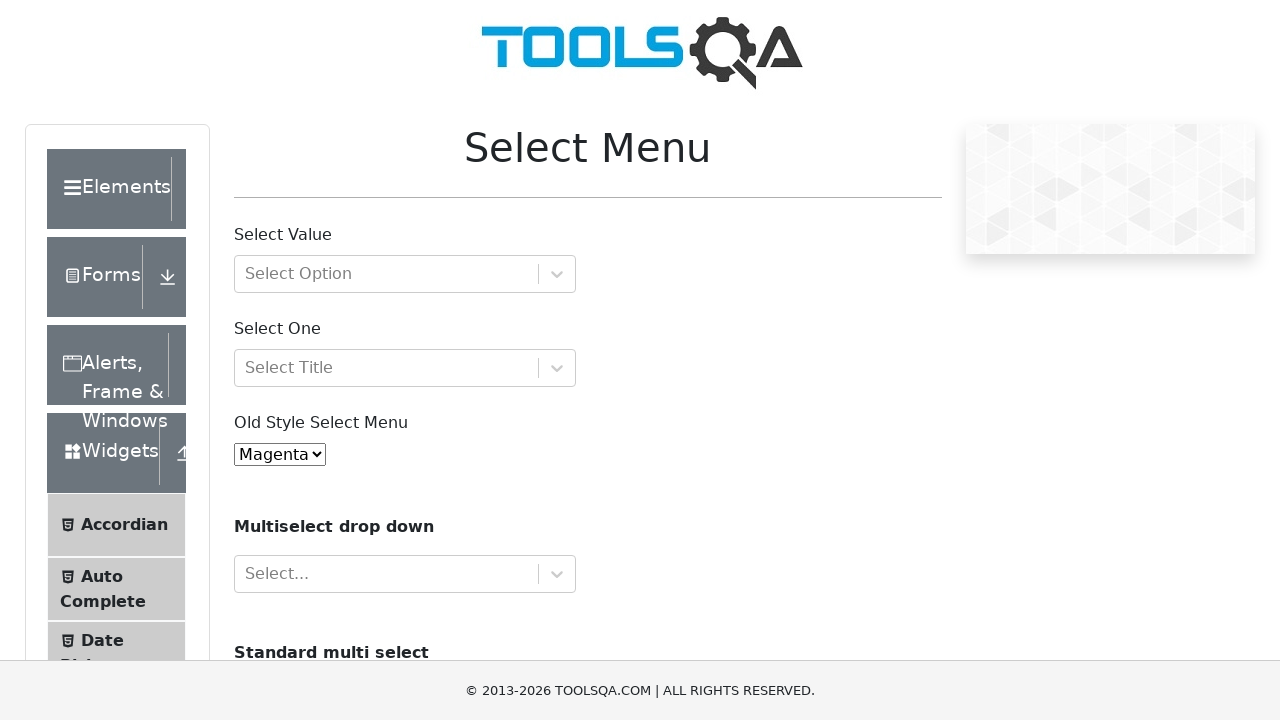

Selected 'White' option by value attribute '6' on #oldSelectMenu
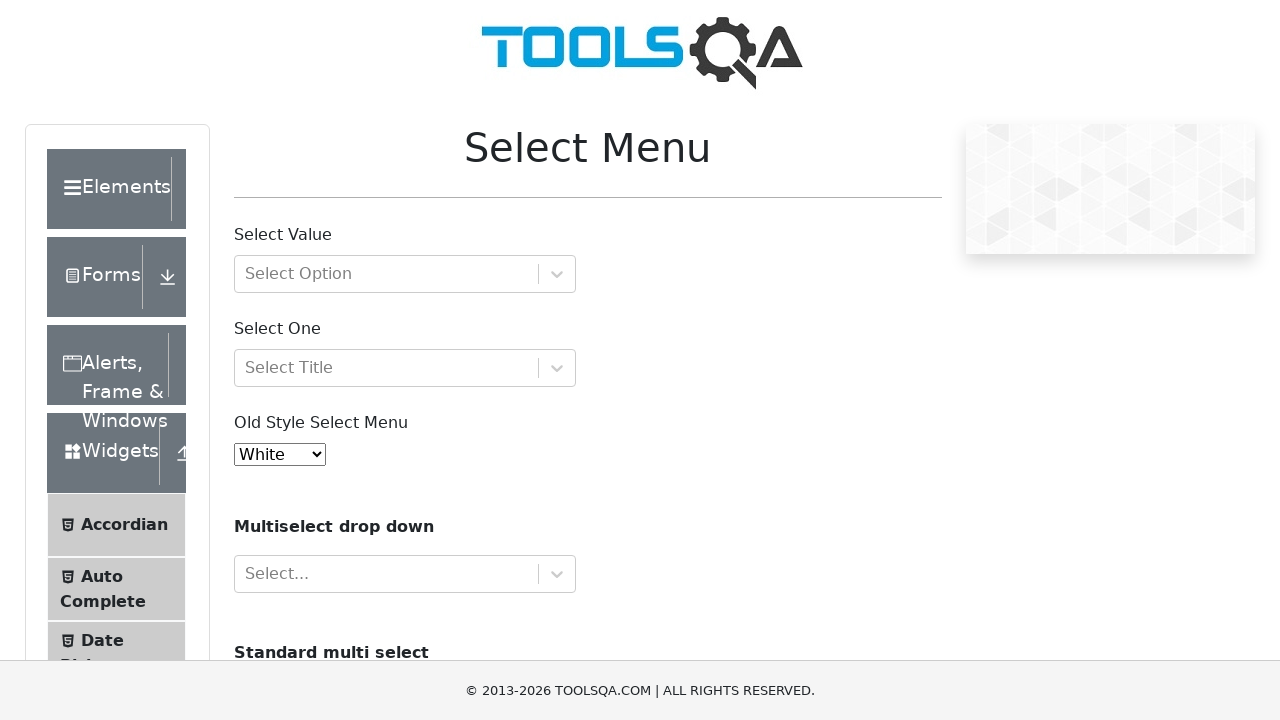

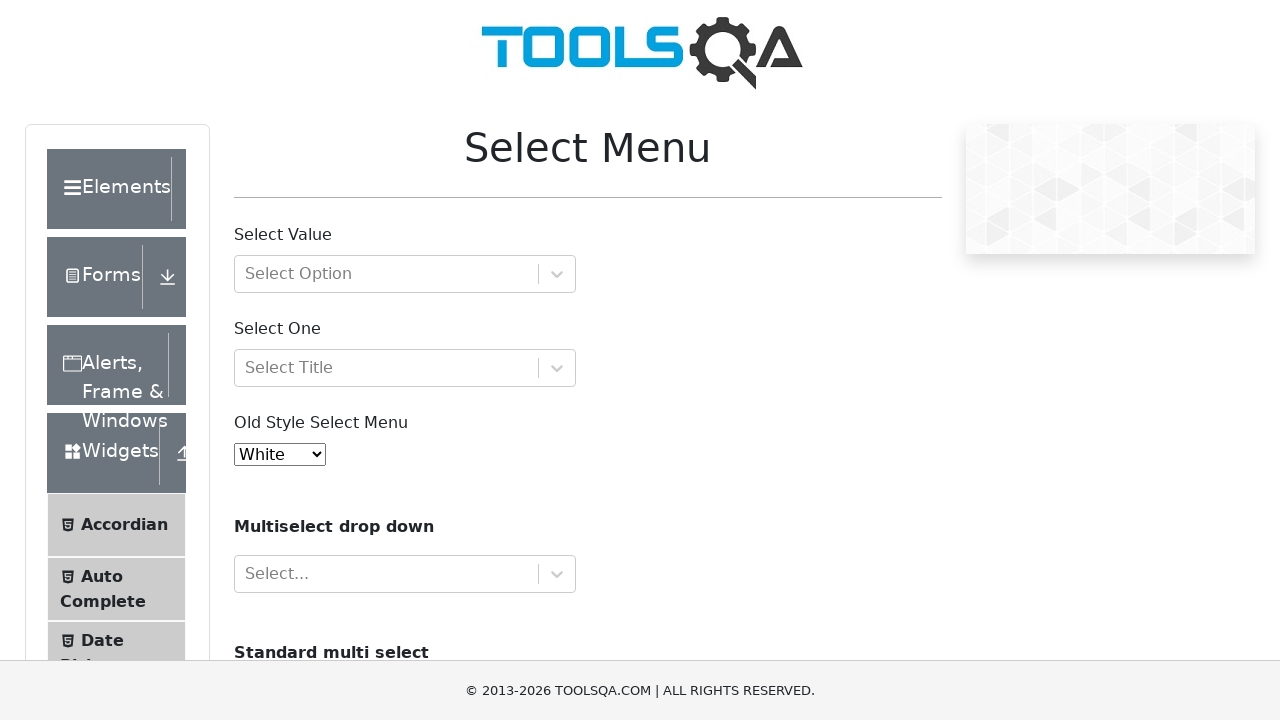